Tests opening a new tab by clicking a link and switching to the newly opened tab.

Starting URL: https://rahulshettyacademy.com/AutomationPractice/

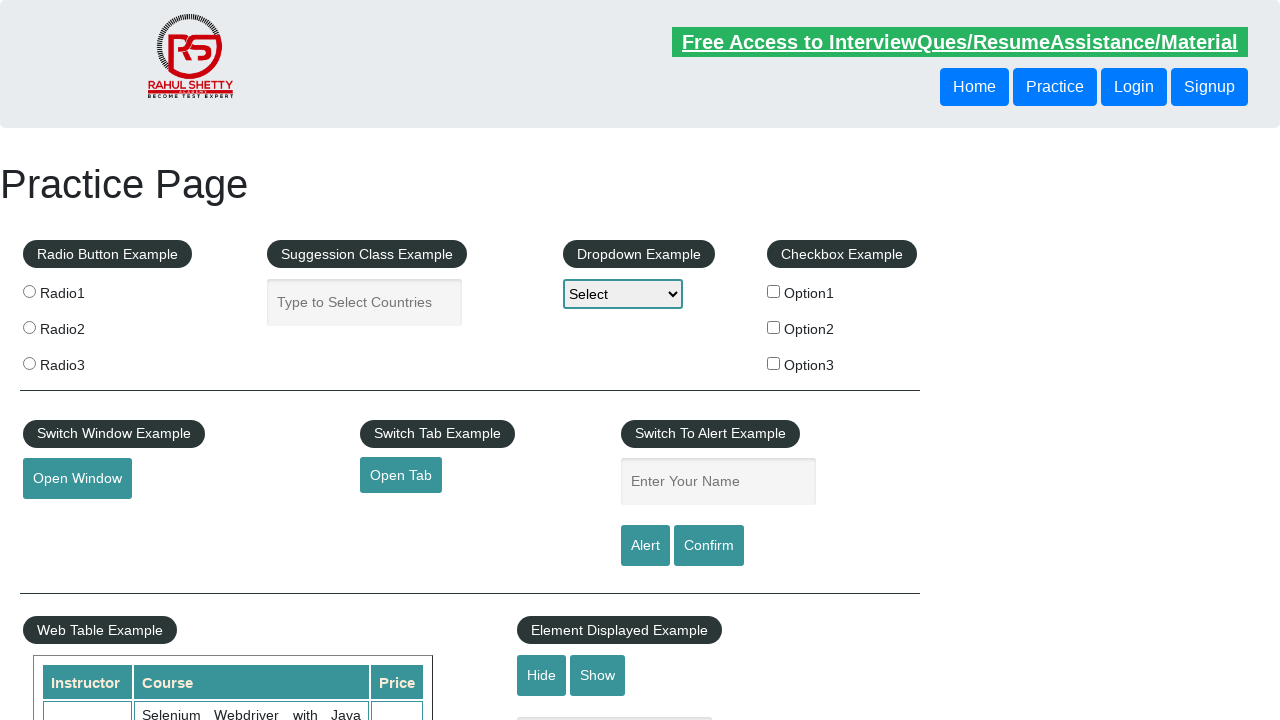

Clicked button to open new tab at (401, 475) on #opentab
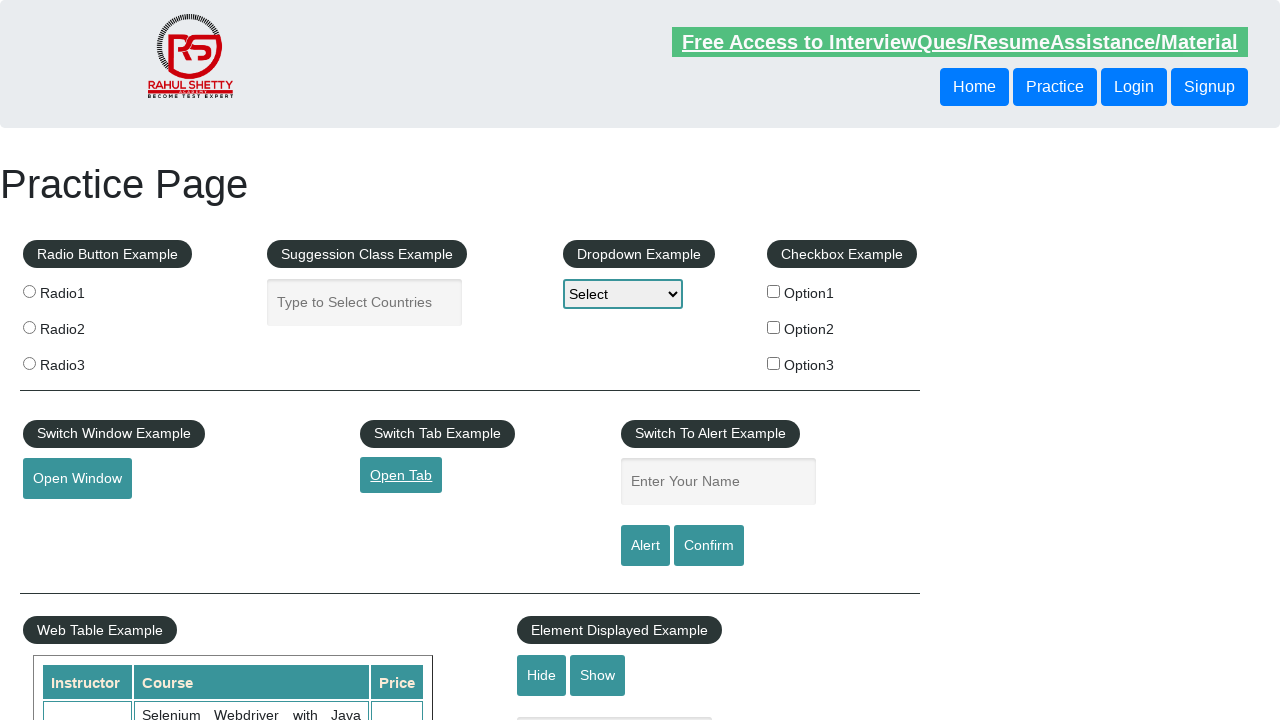

Switched to newly opened tab
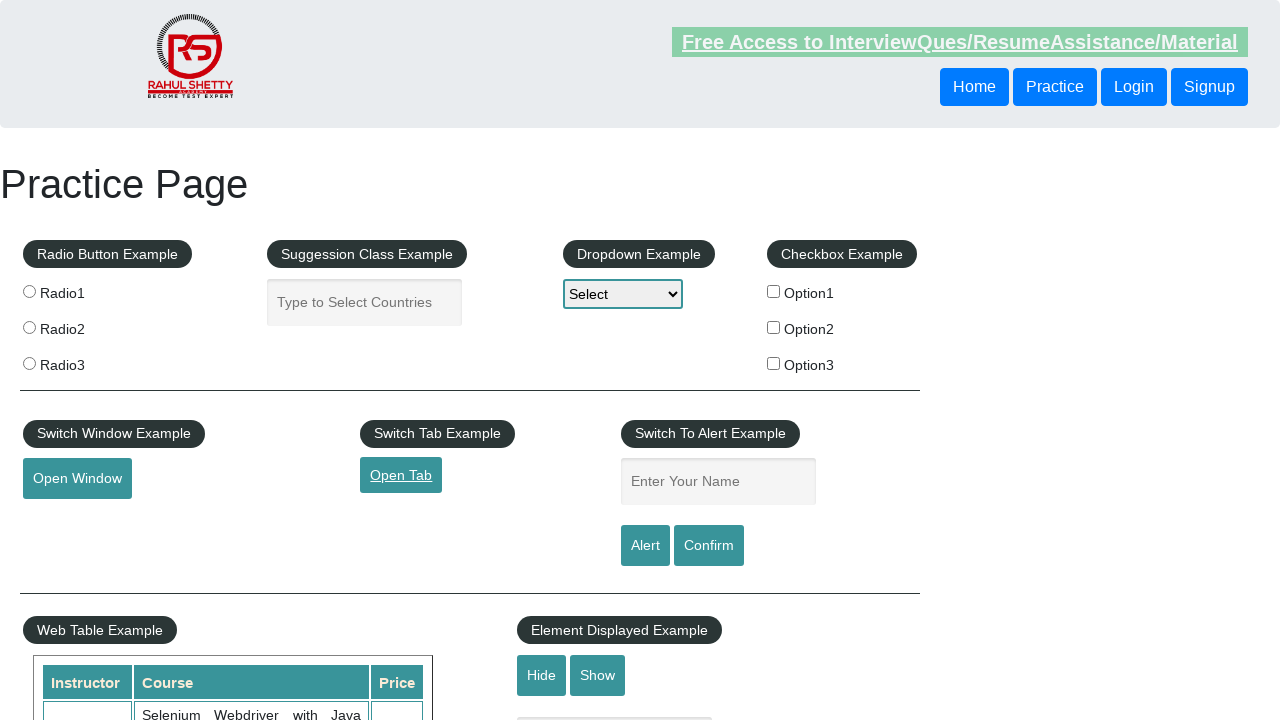

New tab finished loading
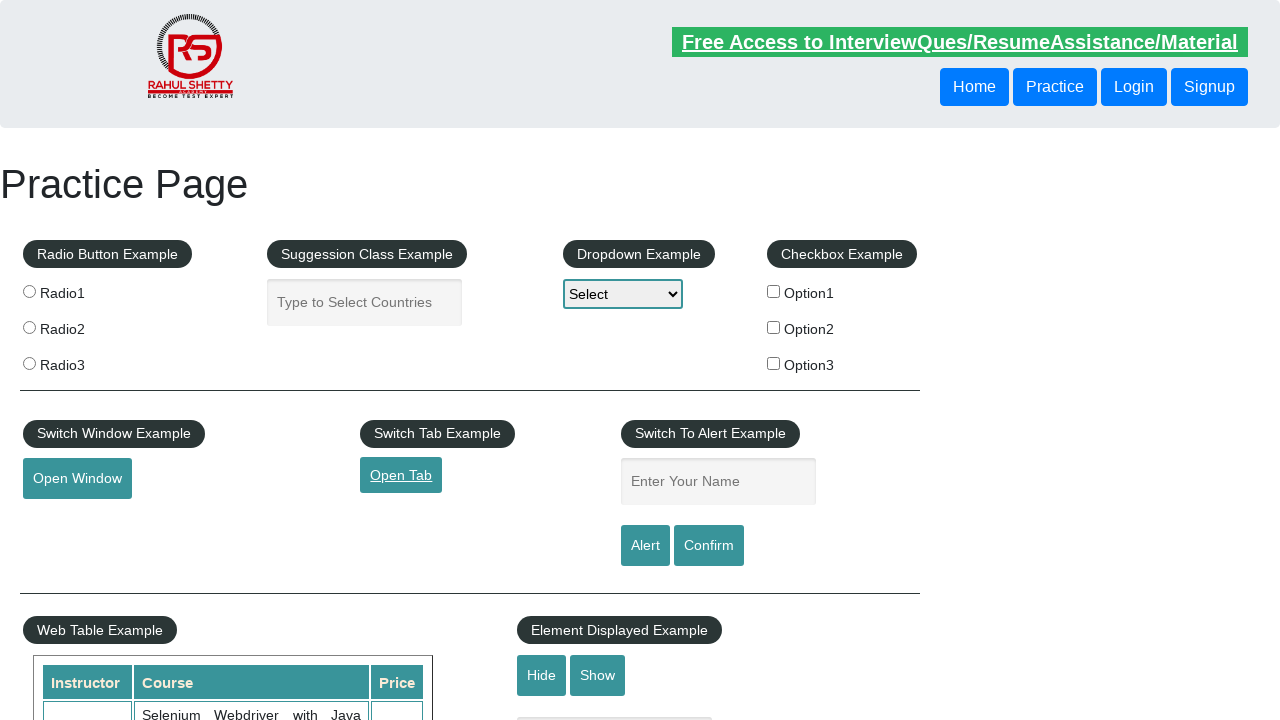

Closed the new tab
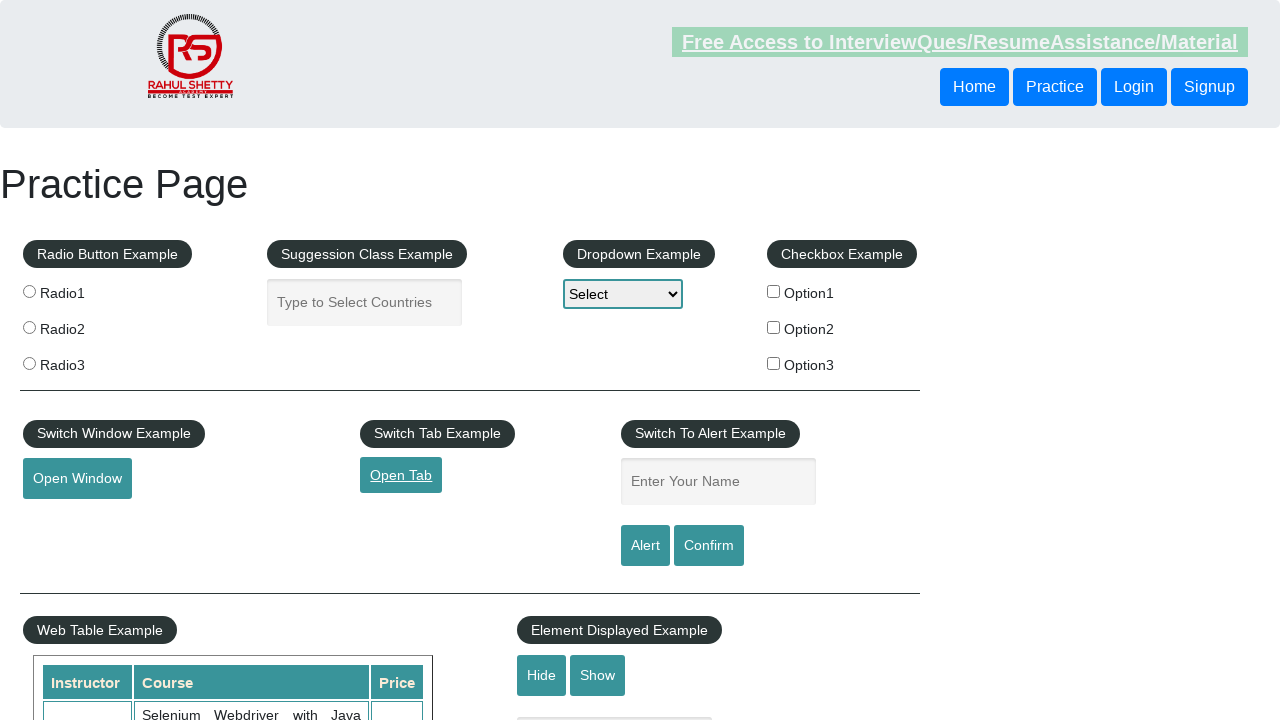

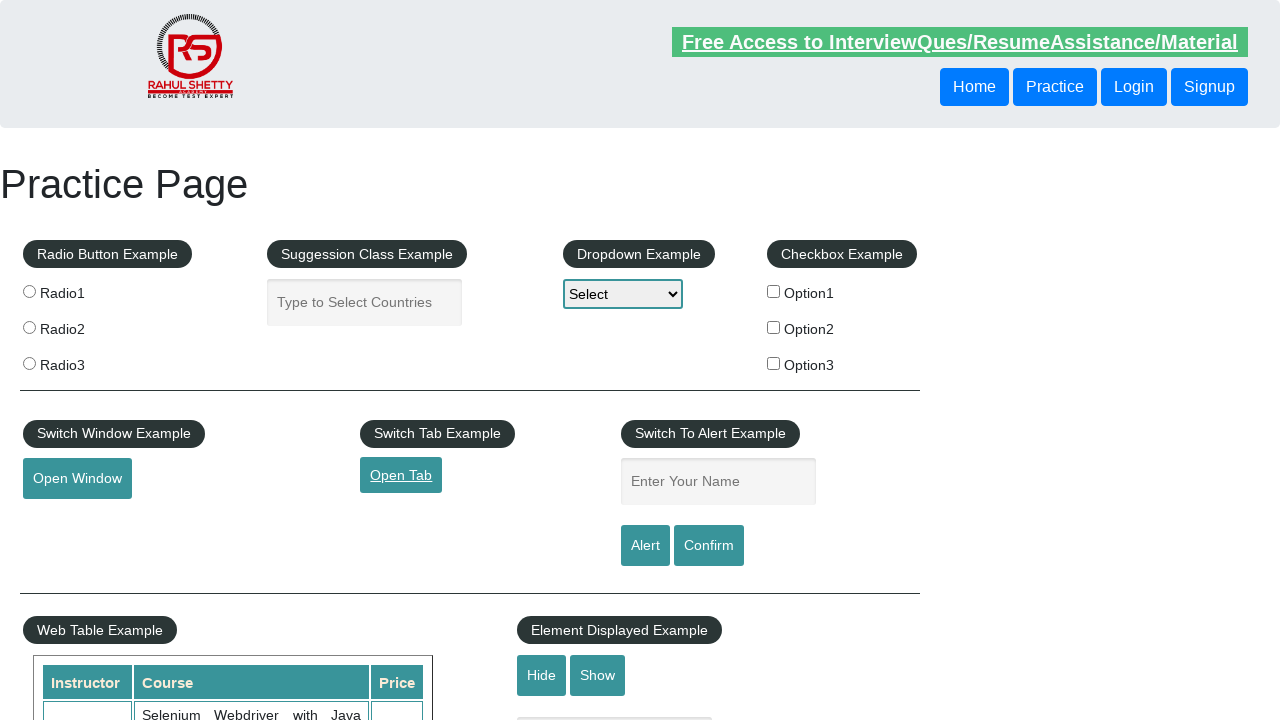